Tests unmarking items as complete by unchecking their checkboxes

Starting URL: https://demo.playwright.dev/todomvc

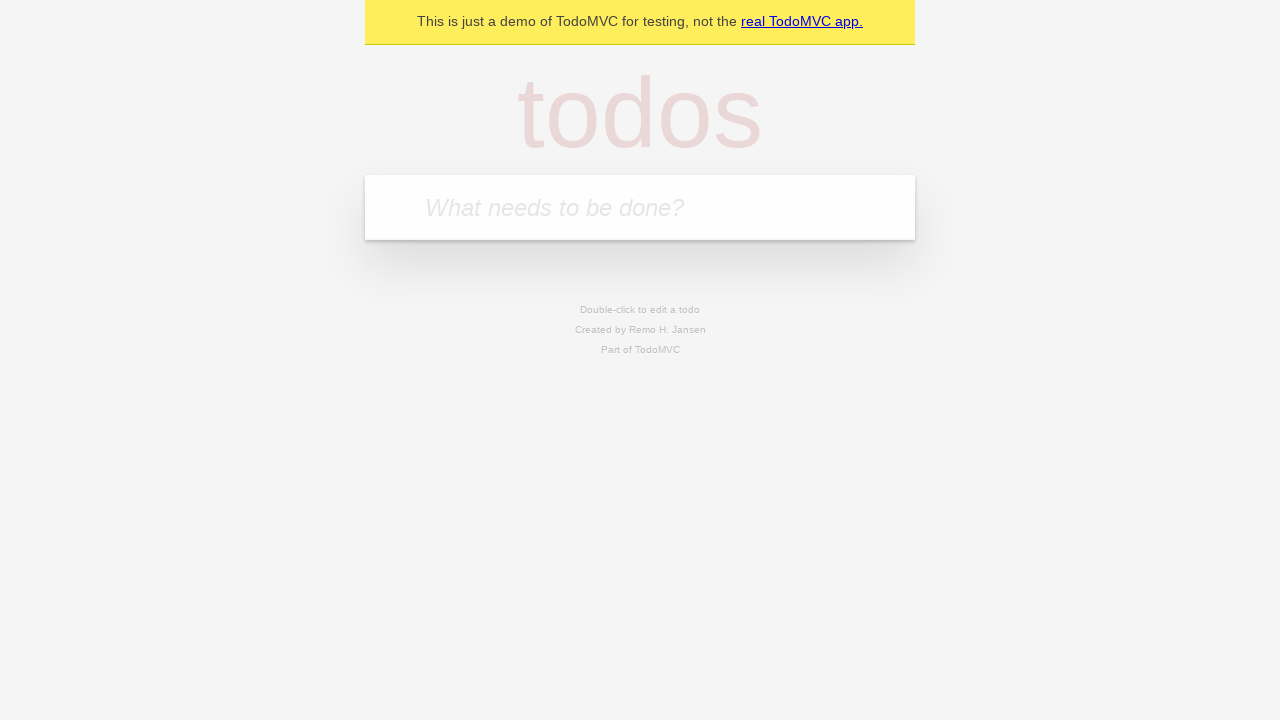

Filled todo input with 'buy some cheese' on internal:attr=[placeholder="What needs to be done?"i]
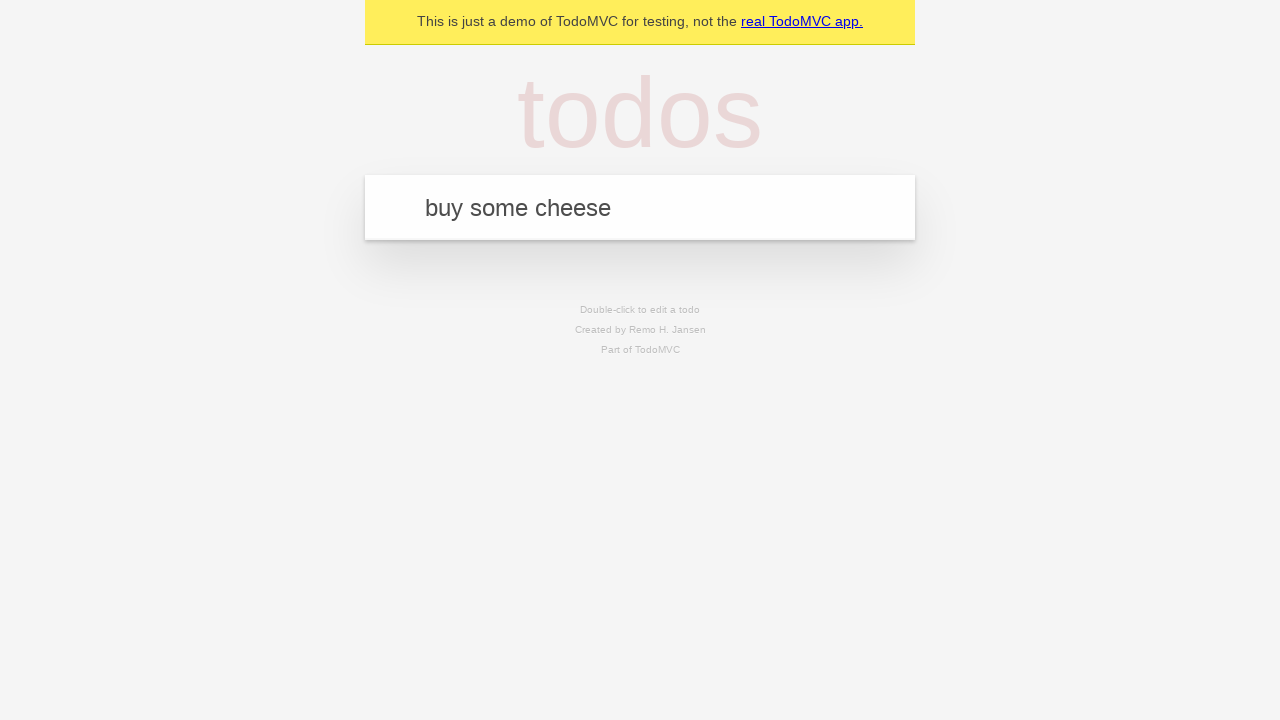

Pressed Enter to create todo 'buy some cheese' on internal:attr=[placeholder="What needs to be done?"i]
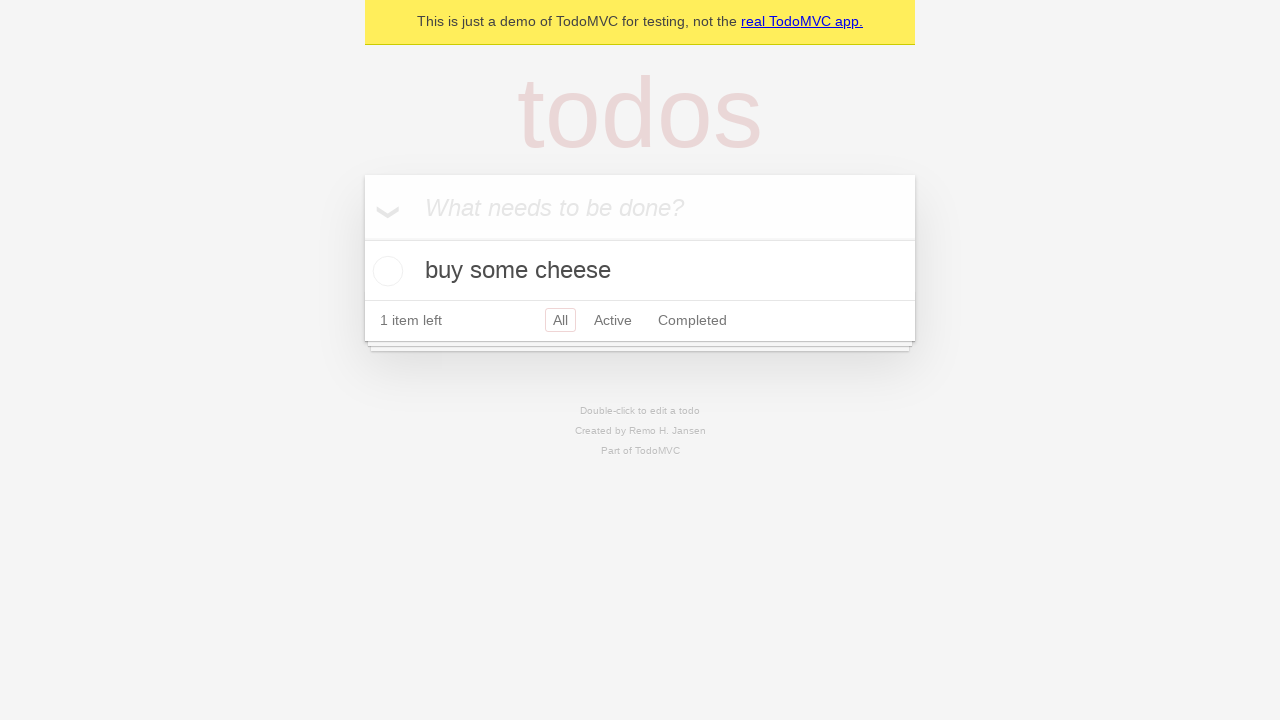

Filled todo input with 'feed the cat' on internal:attr=[placeholder="What needs to be done?"i]
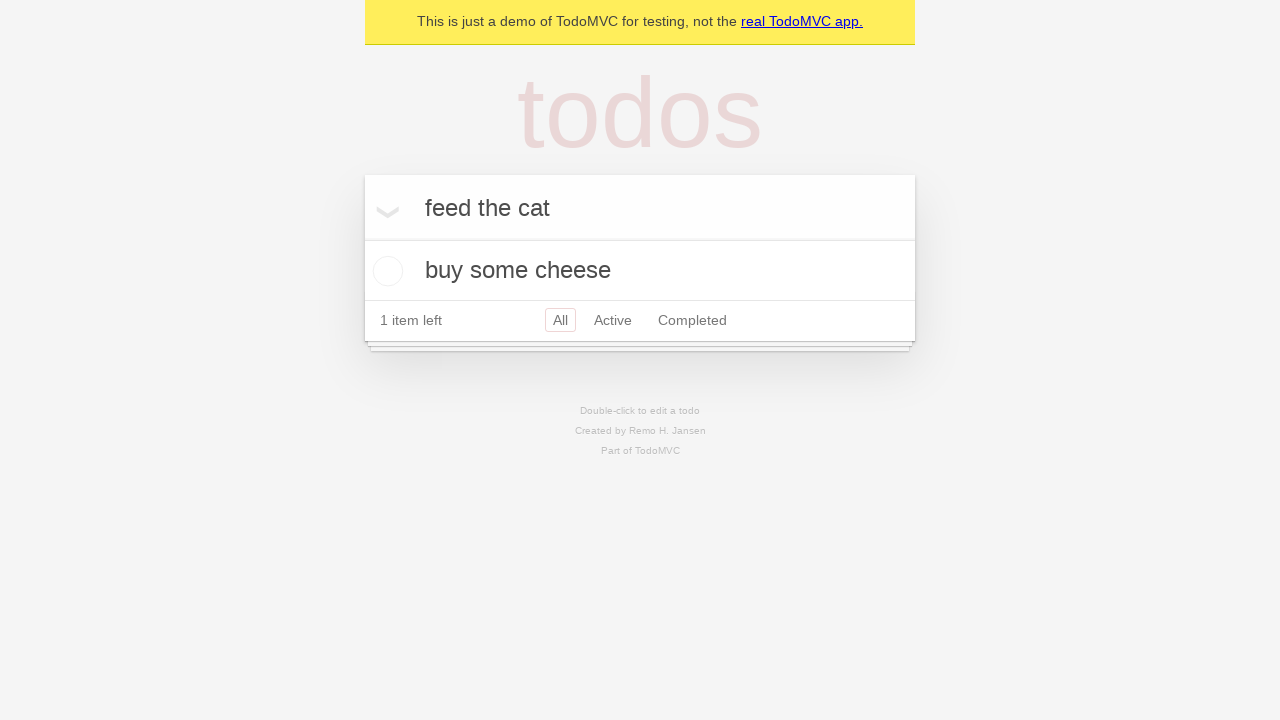

Pressed Enter to create todo 'feed the cat' on internal:attr=[placeholder="What needs to be done?"i]
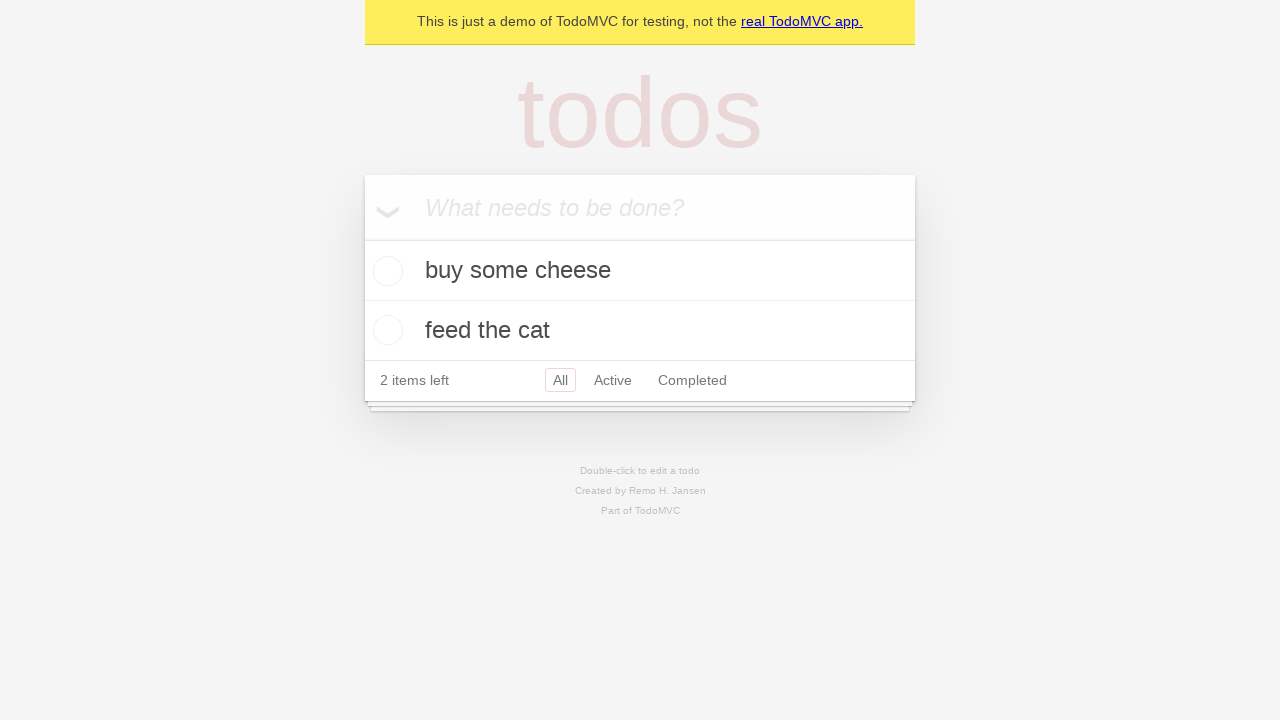

Waited for both todo items to be created
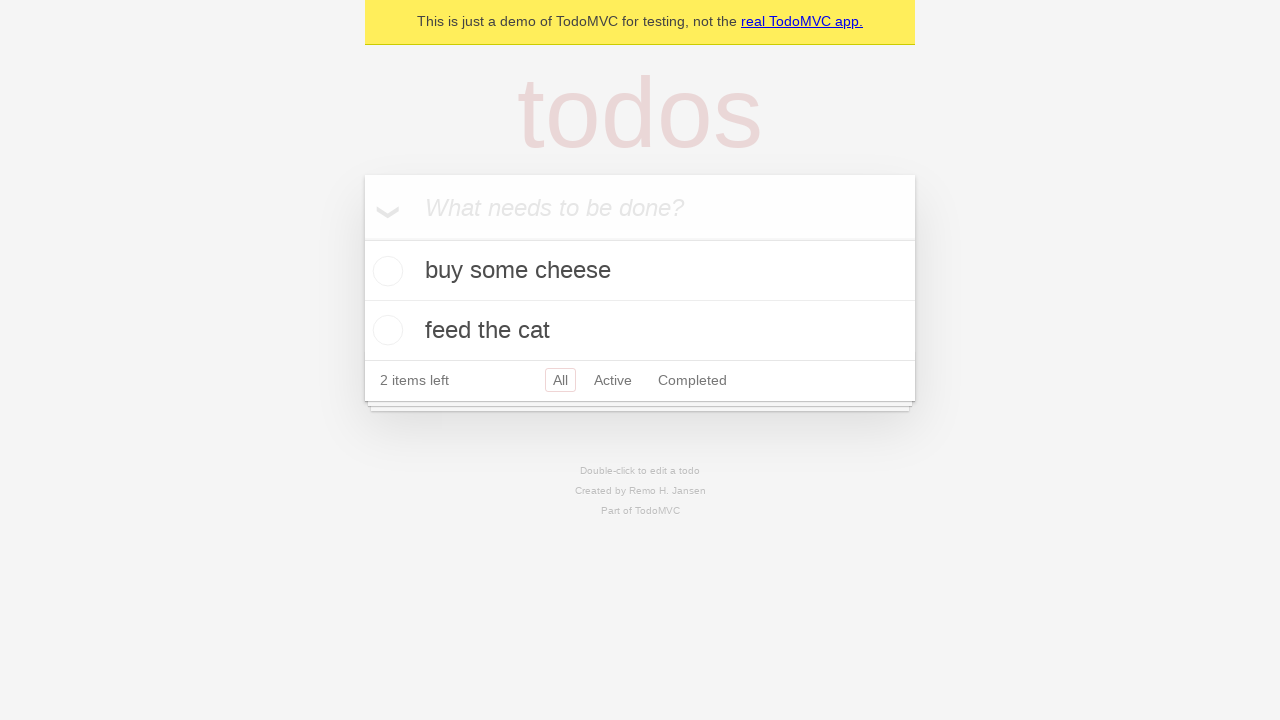

Located the first todo item
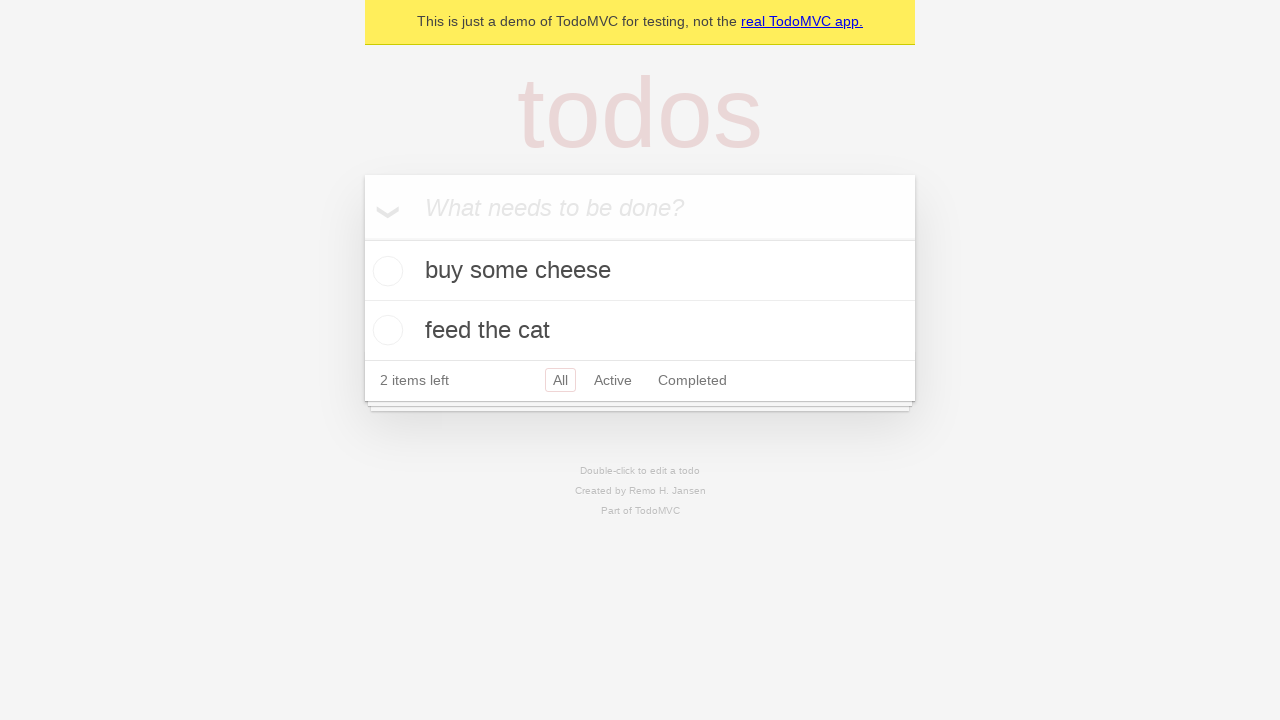

Located checkbox for first todo item
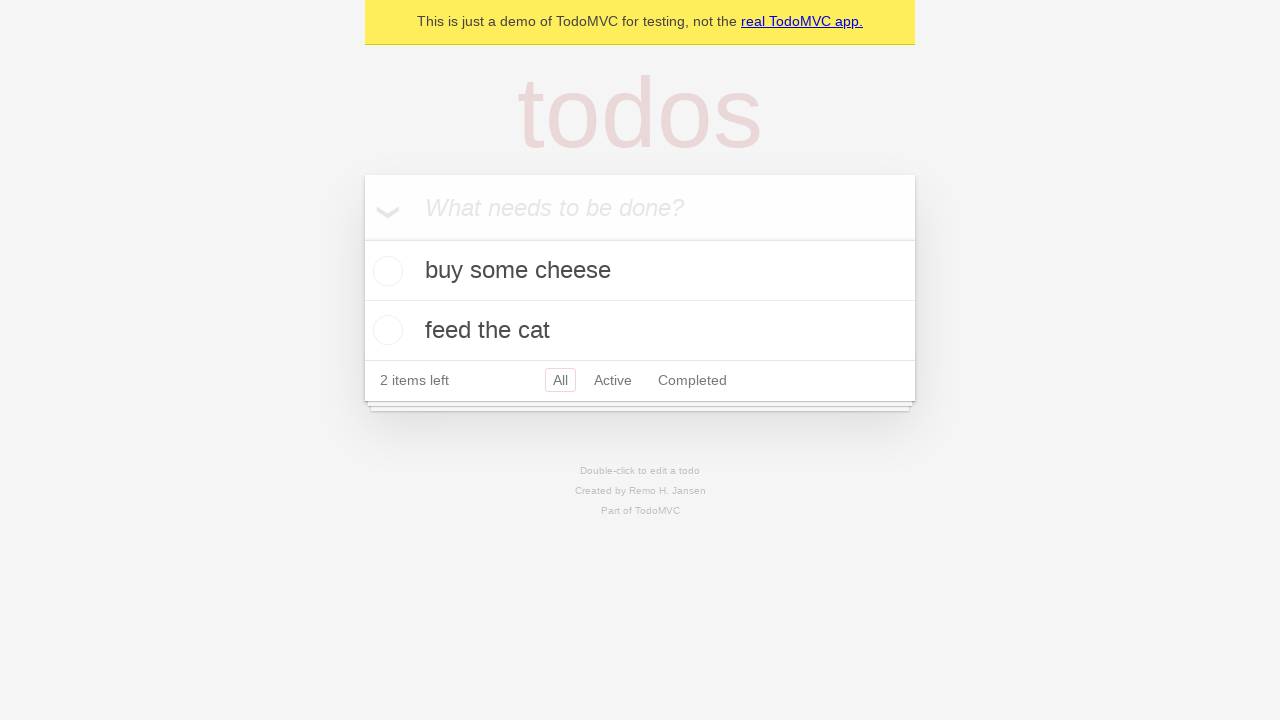

Checked the first todo item as complete at (385, 271) on internal:testid=[data-testid="todo-item"s] >> nth=0 >> internal:role=checkbox
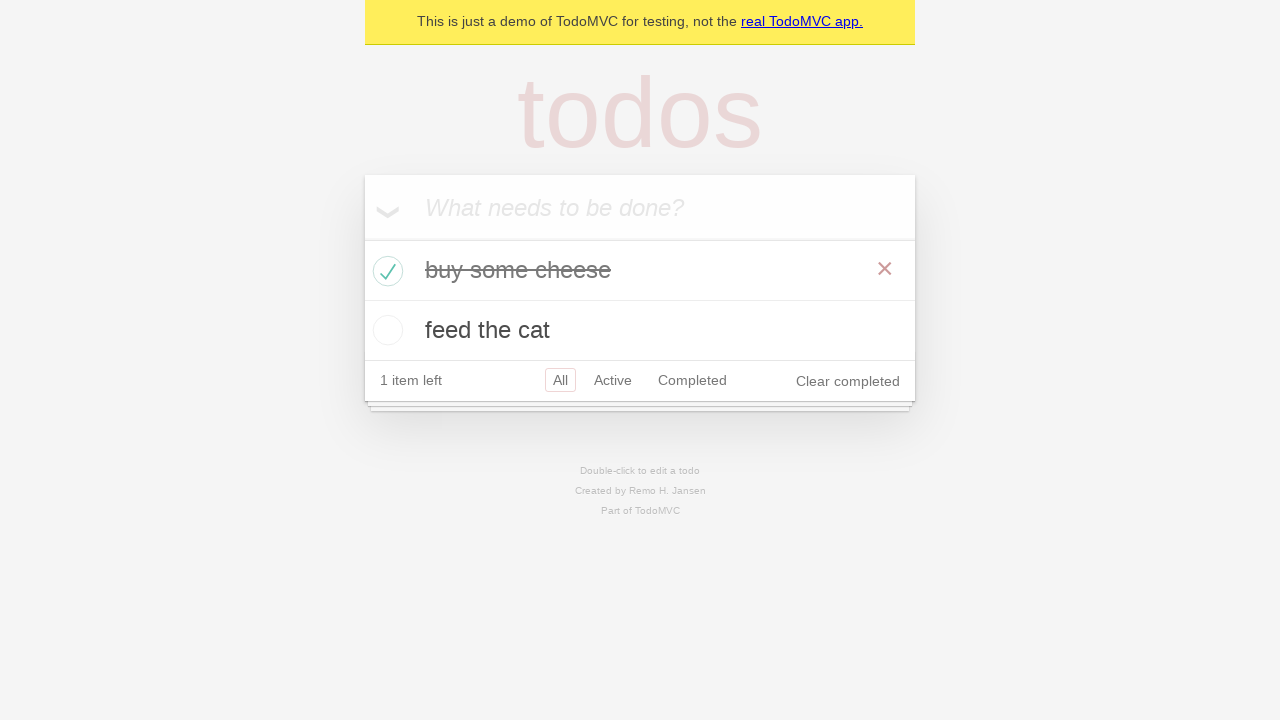

Unchecked the first todo item to mark as incomplete at (385, 271) on internal:testid=[data-testid="todo-item"s] >> nth=0 >> internal:role=checkbox
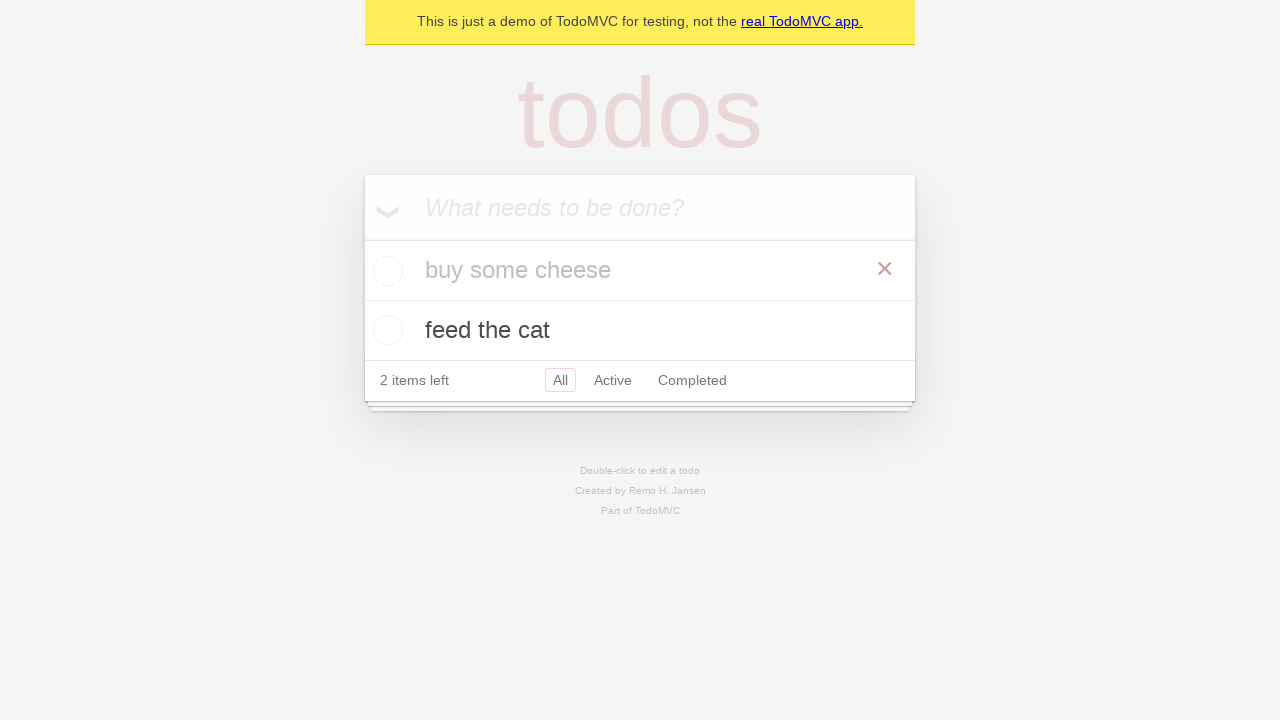

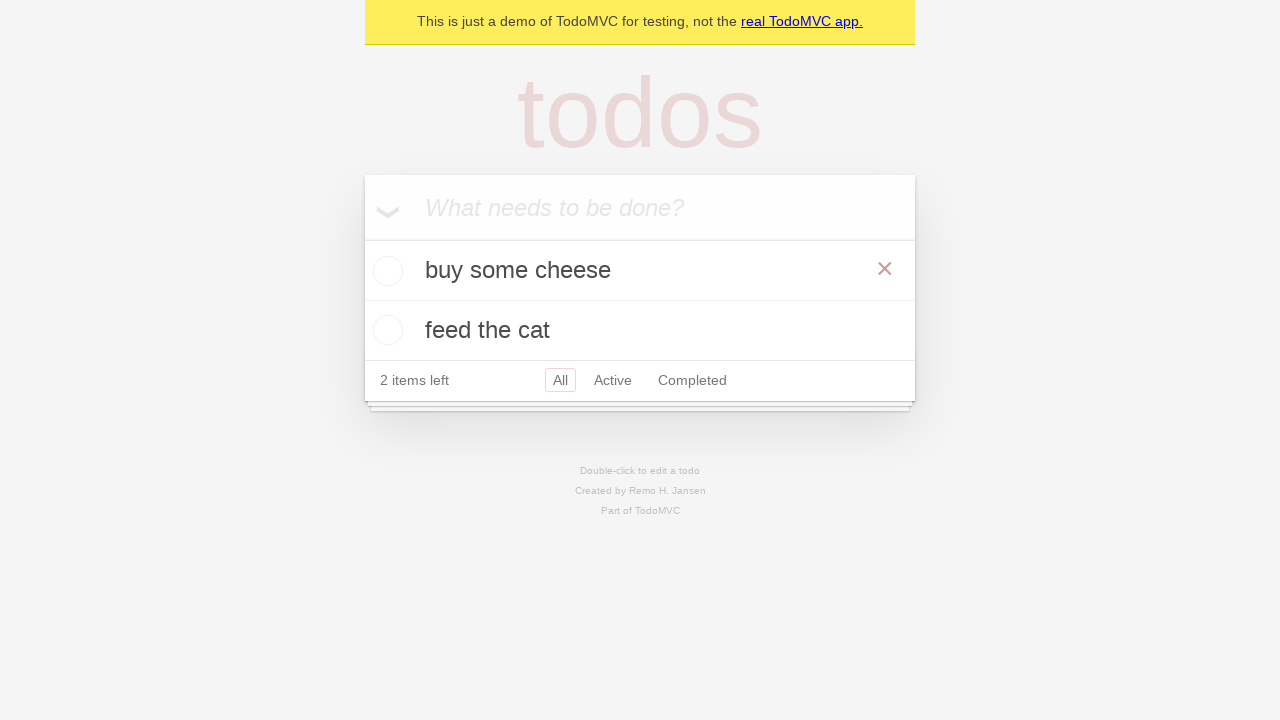